Tests a registration form by filling in first name, last name, and email fields, then clicking the submit button.

Starting URL: http://suninjuly.github.io/registration1.html

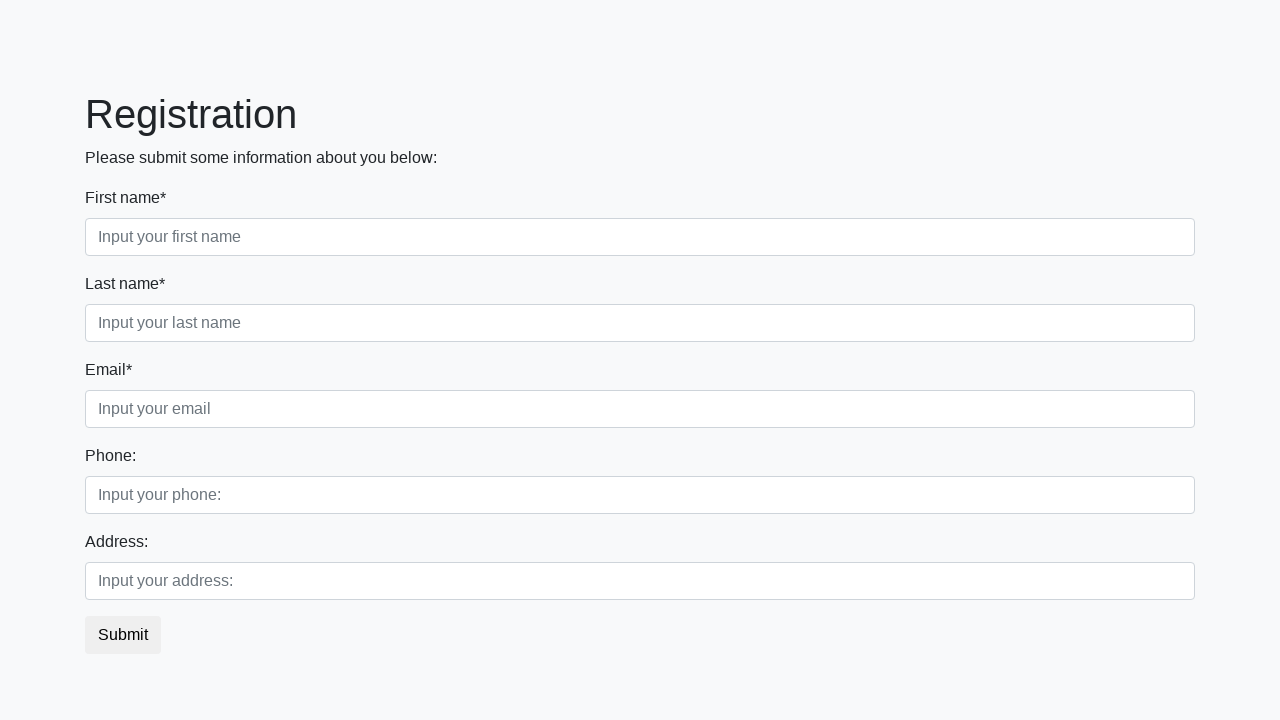

Filled first name field with 'Tanya' on .form-control.first
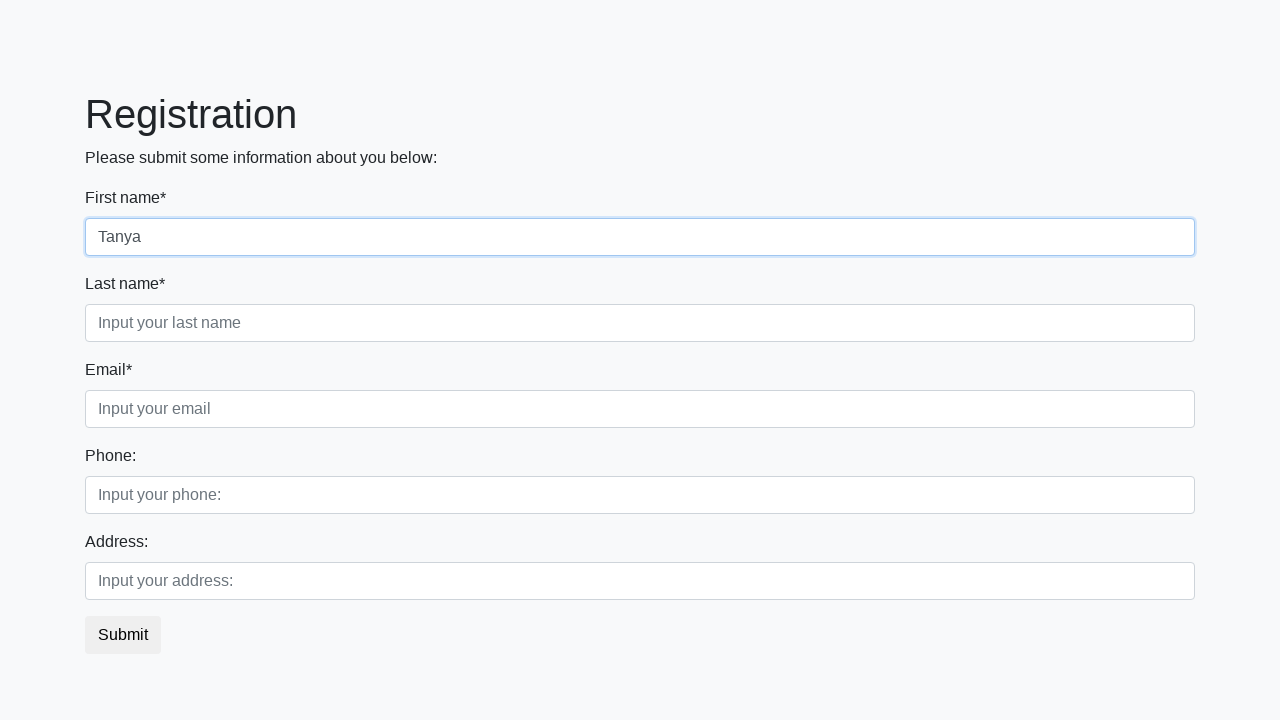

Filled last name field with 'Khen' on .form-control.second
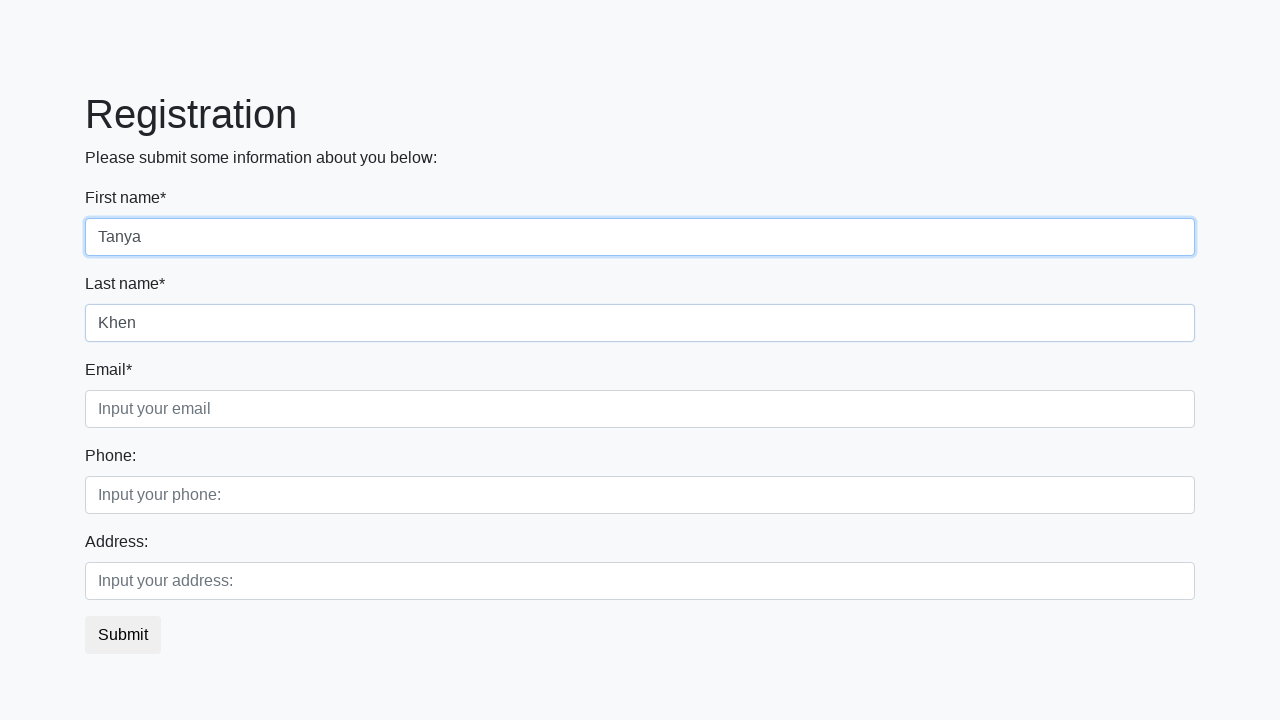

Filled email field with 'tkhen@gmail.com' on .form-control.third
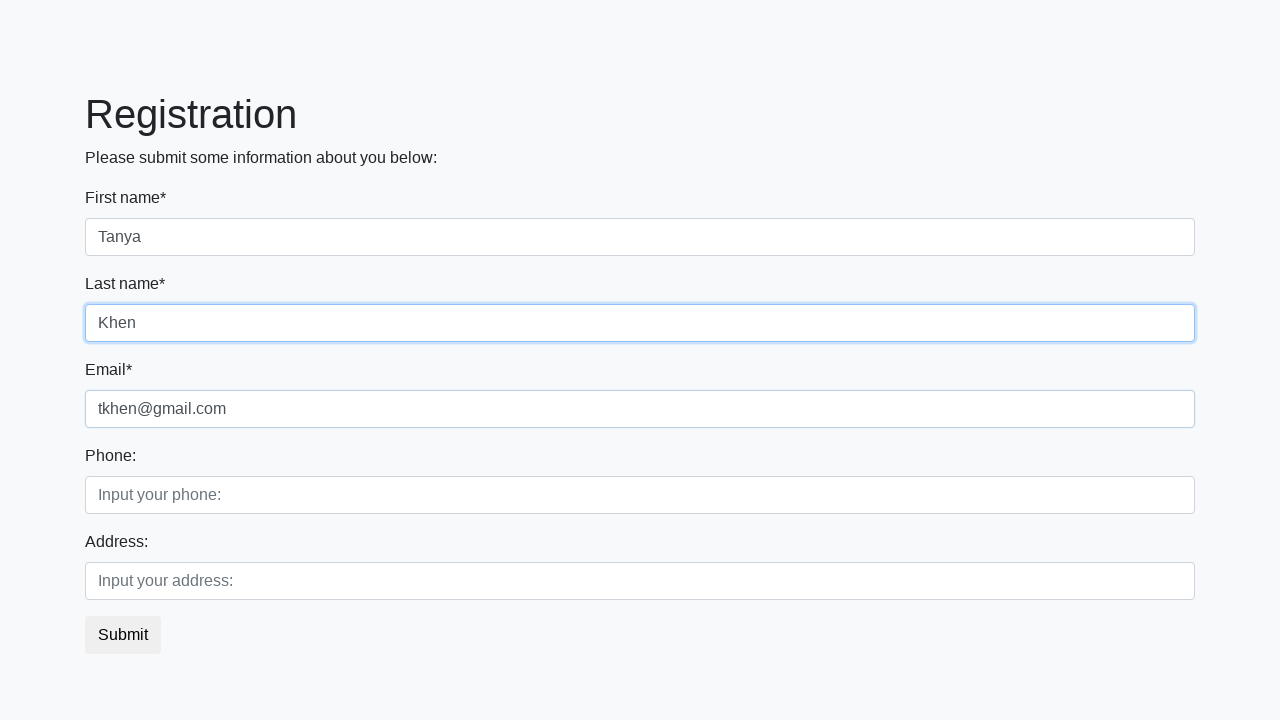

Clicked submit button to register at (123, 635) on .btn.btn-default
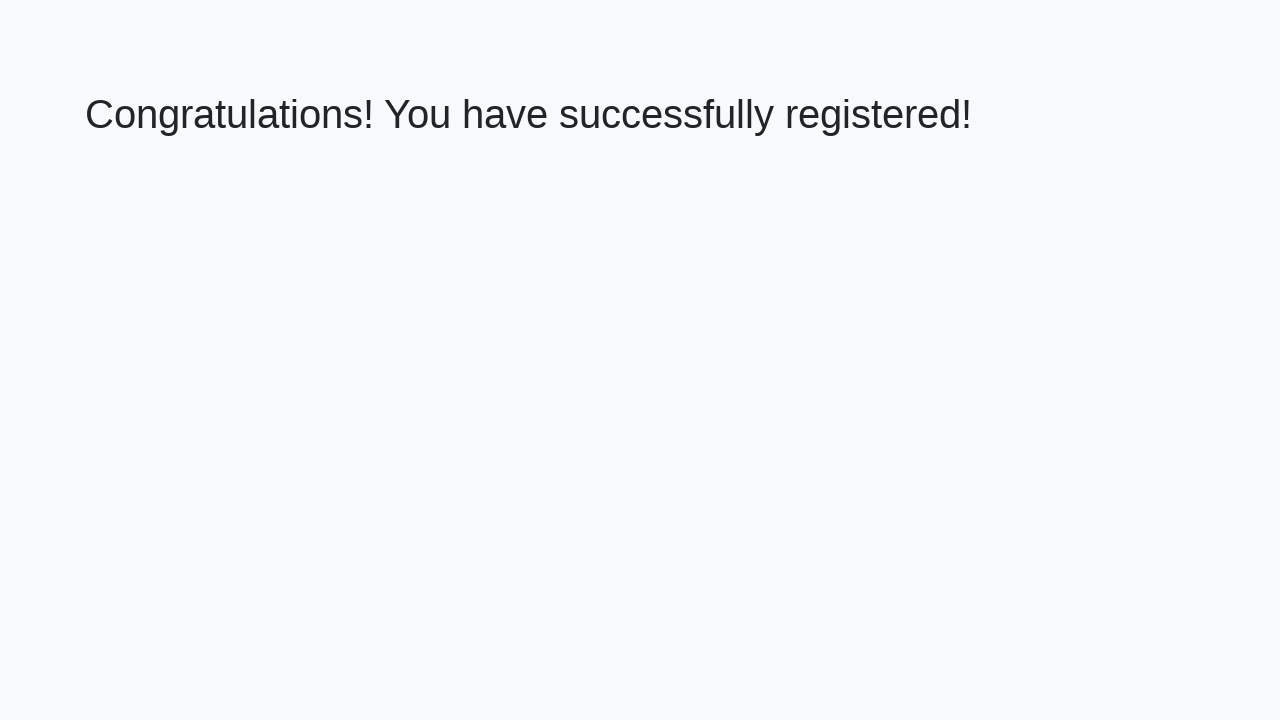

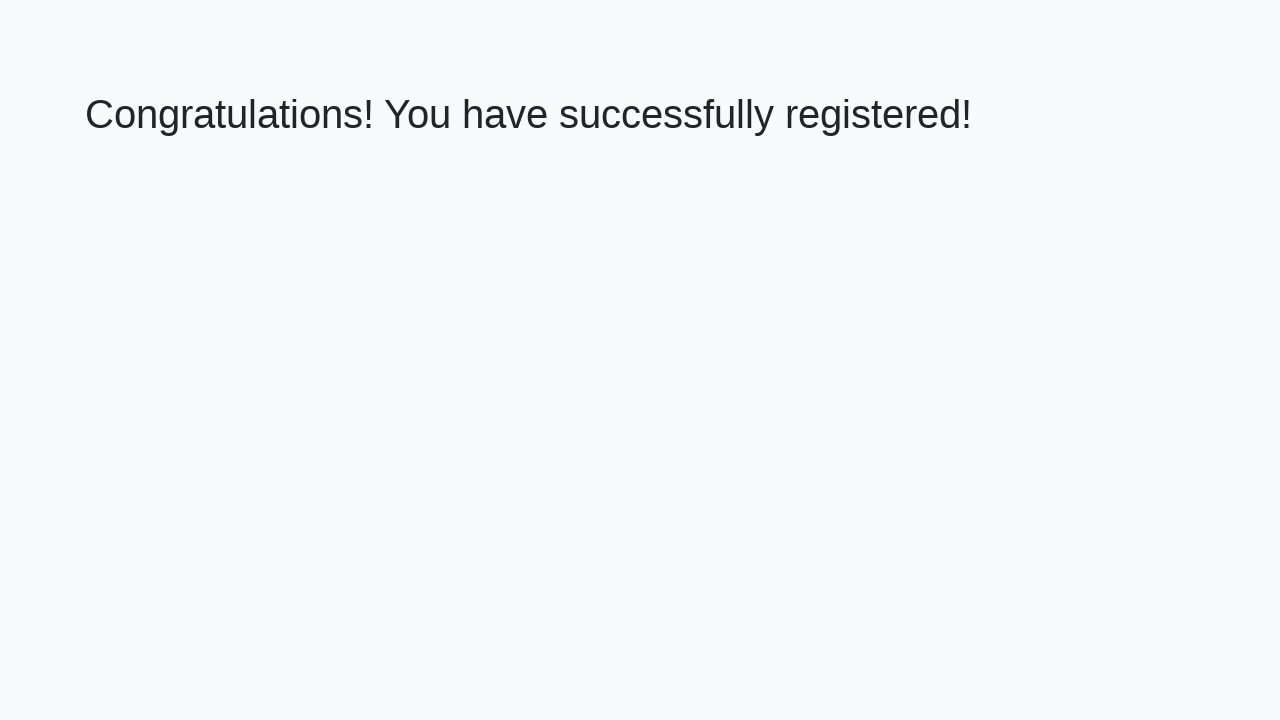